Navigates to the-internet homepage and clicks on the last link on the page to test basic navigation functionality

Starting URL: http://the-internet.herokuapp.com

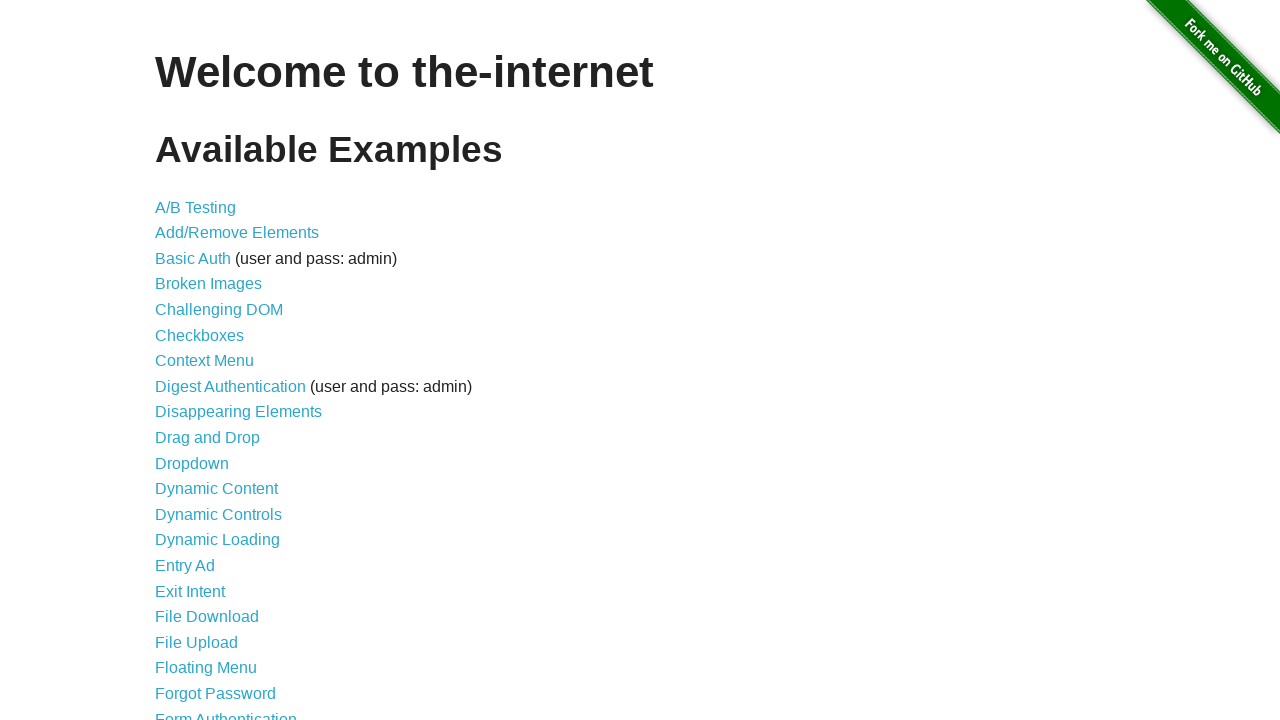

Navigated to the-internet homepage
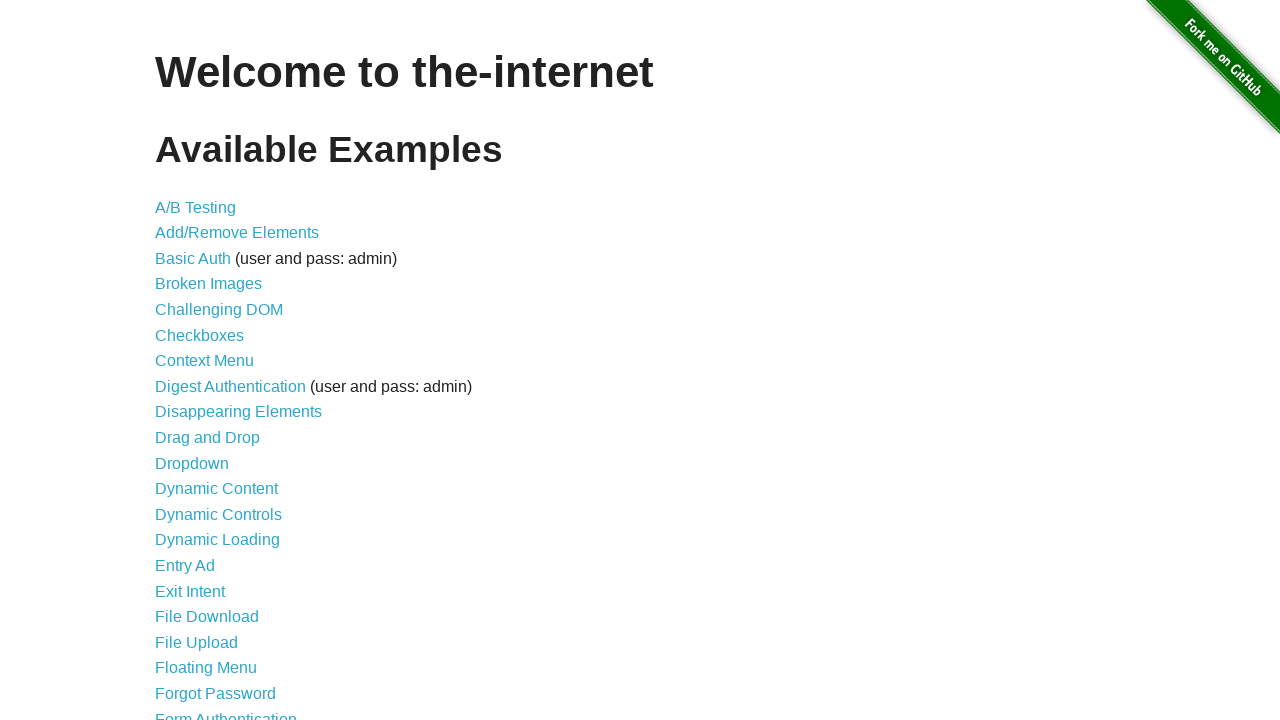

Clicked the last link on the page at (684, 711) on a >> nth=-1
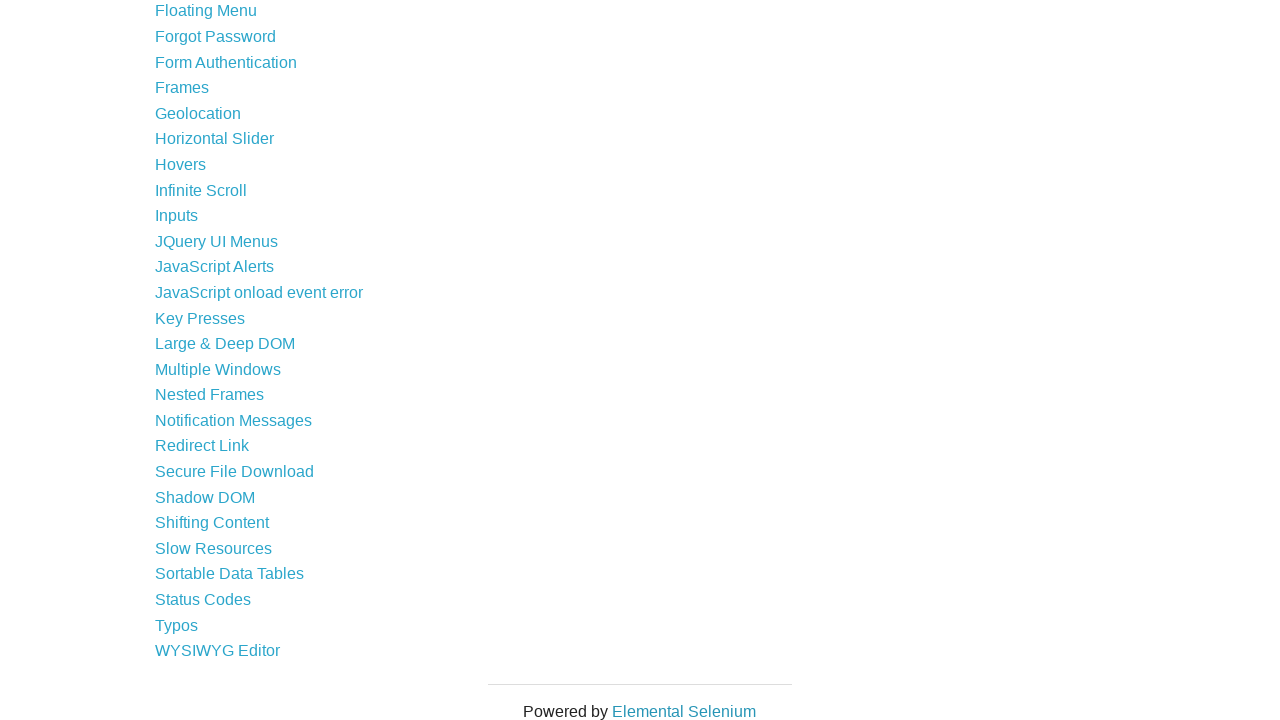

Navigation completed and page loaded
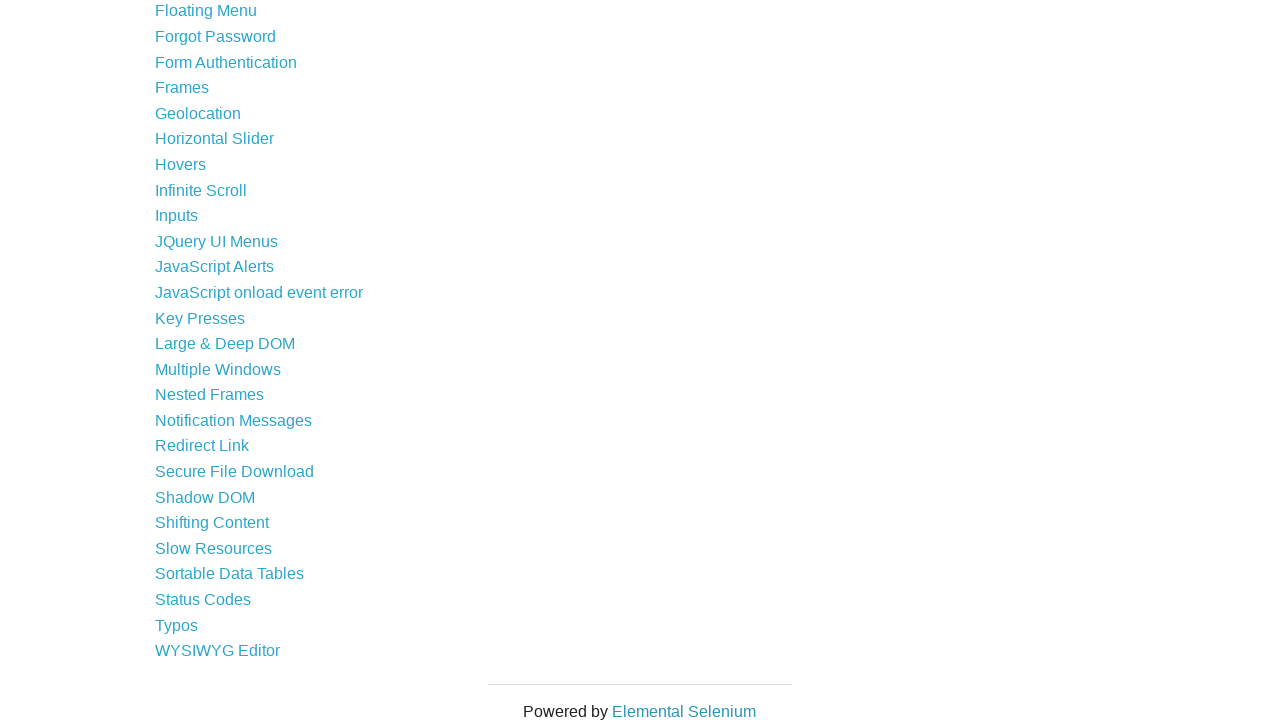

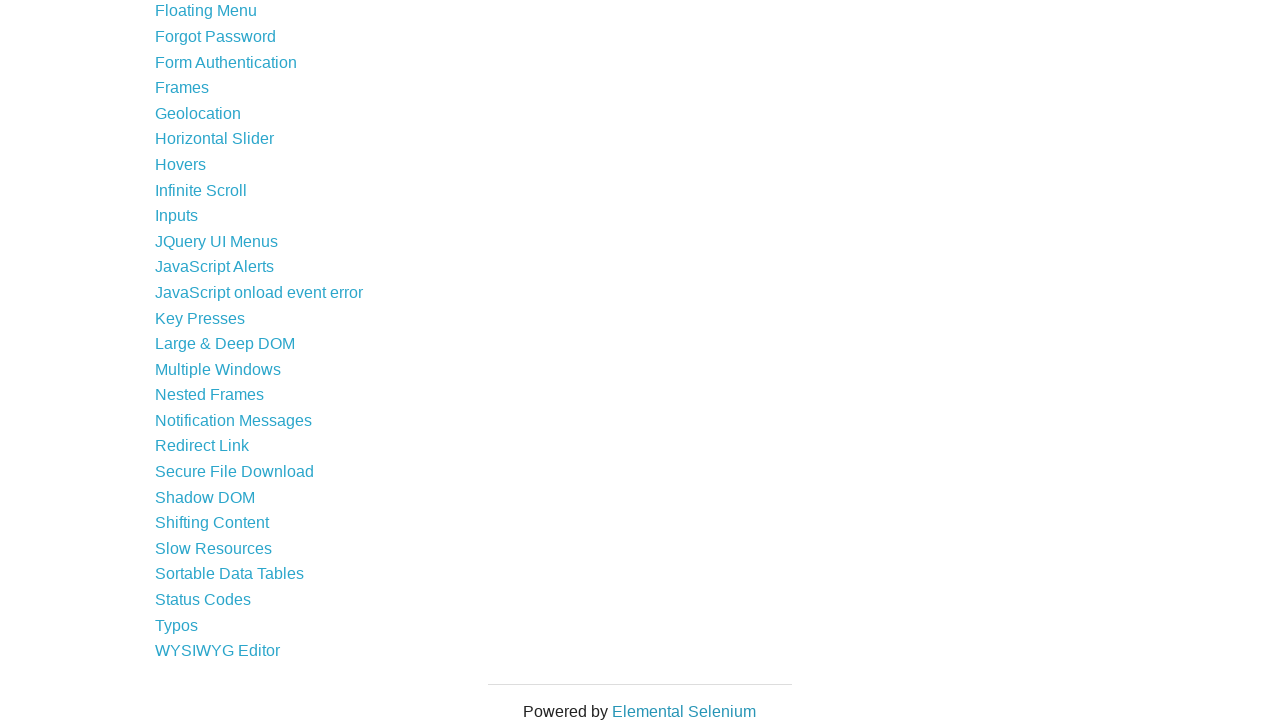